Tests state dropdown by accessing and verifying the available options in the state selection dropdown

Starting URL: https://testcenter.techproeducation.com/index.php?page=dropdown

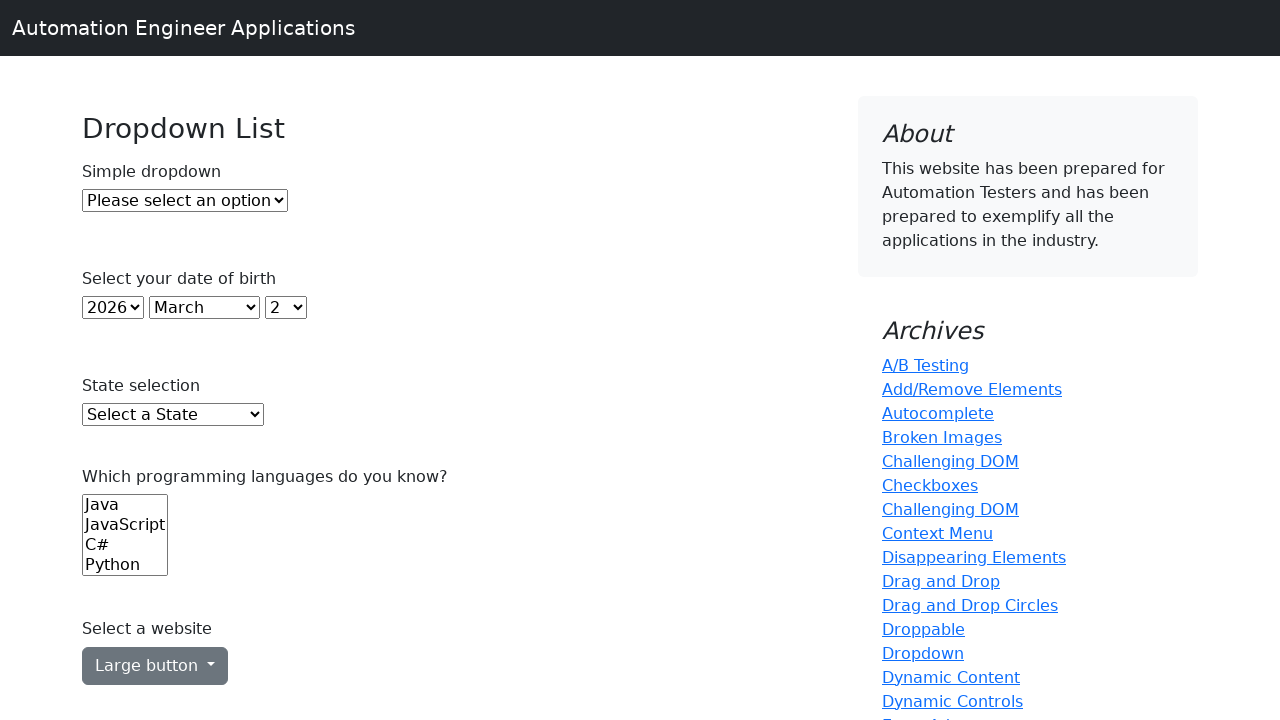

Waited for state dropdown selector to be available
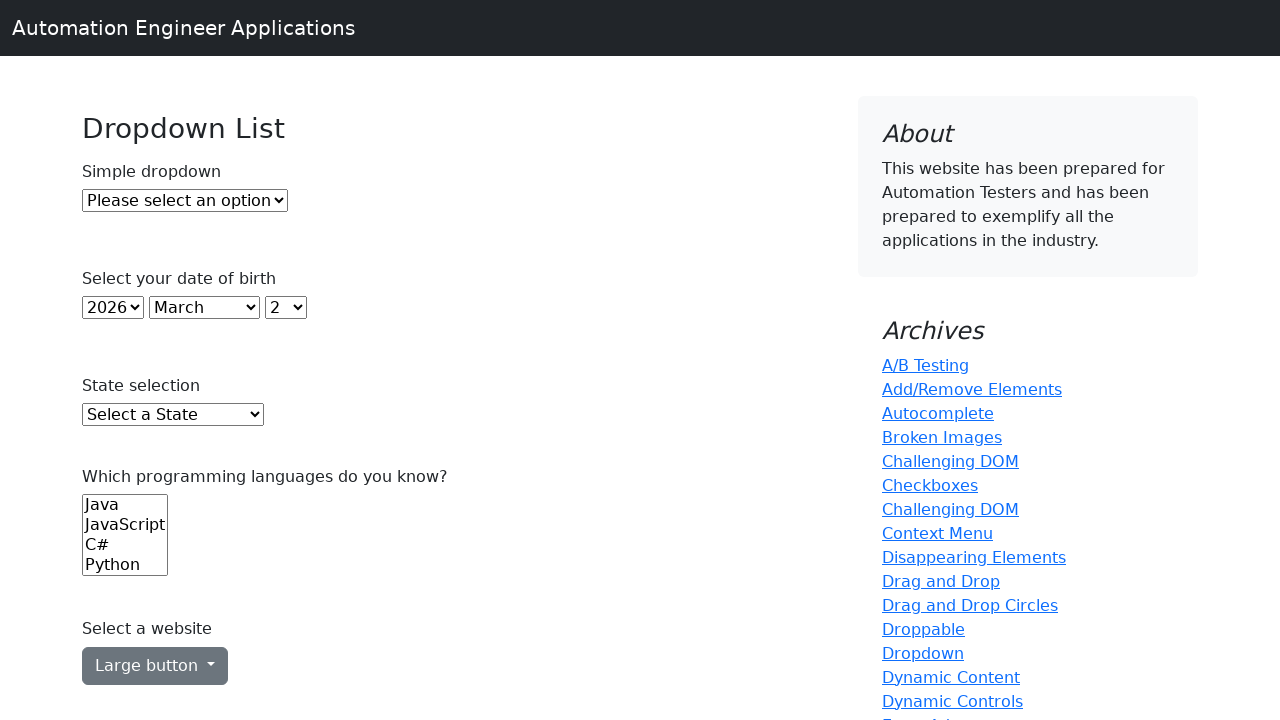

Selected state option at index 5 from dropdown on select#state
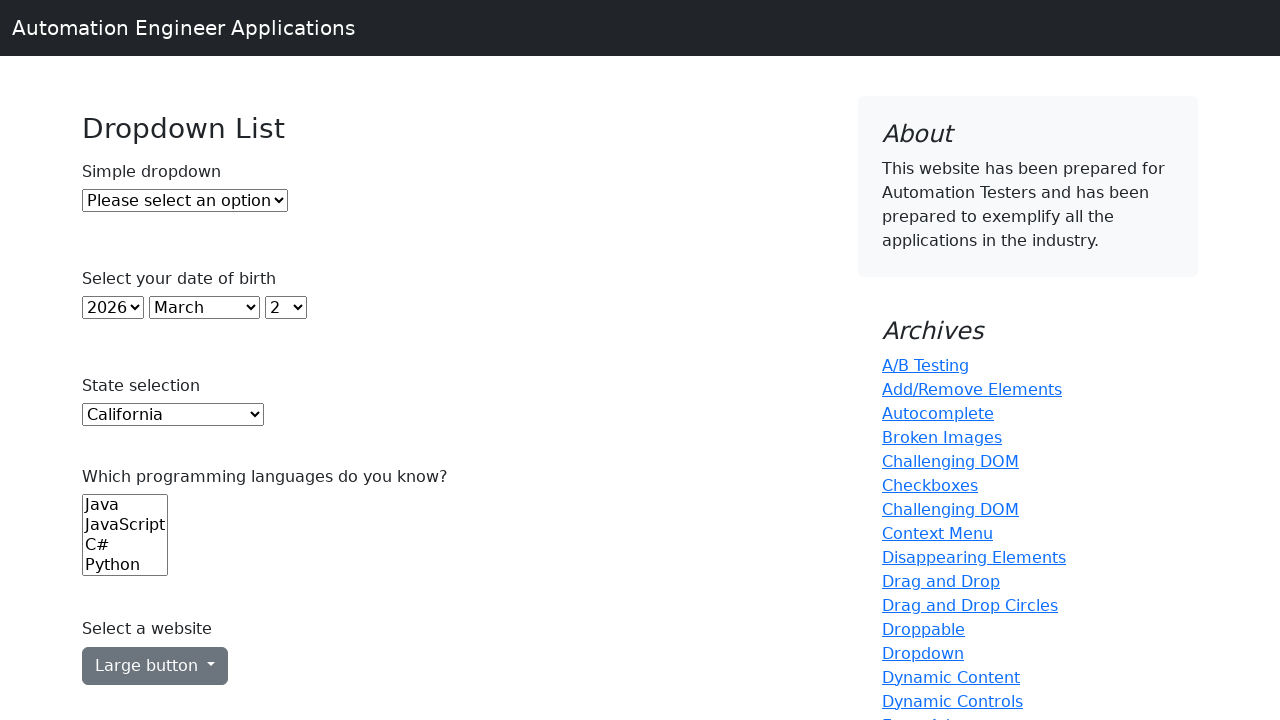

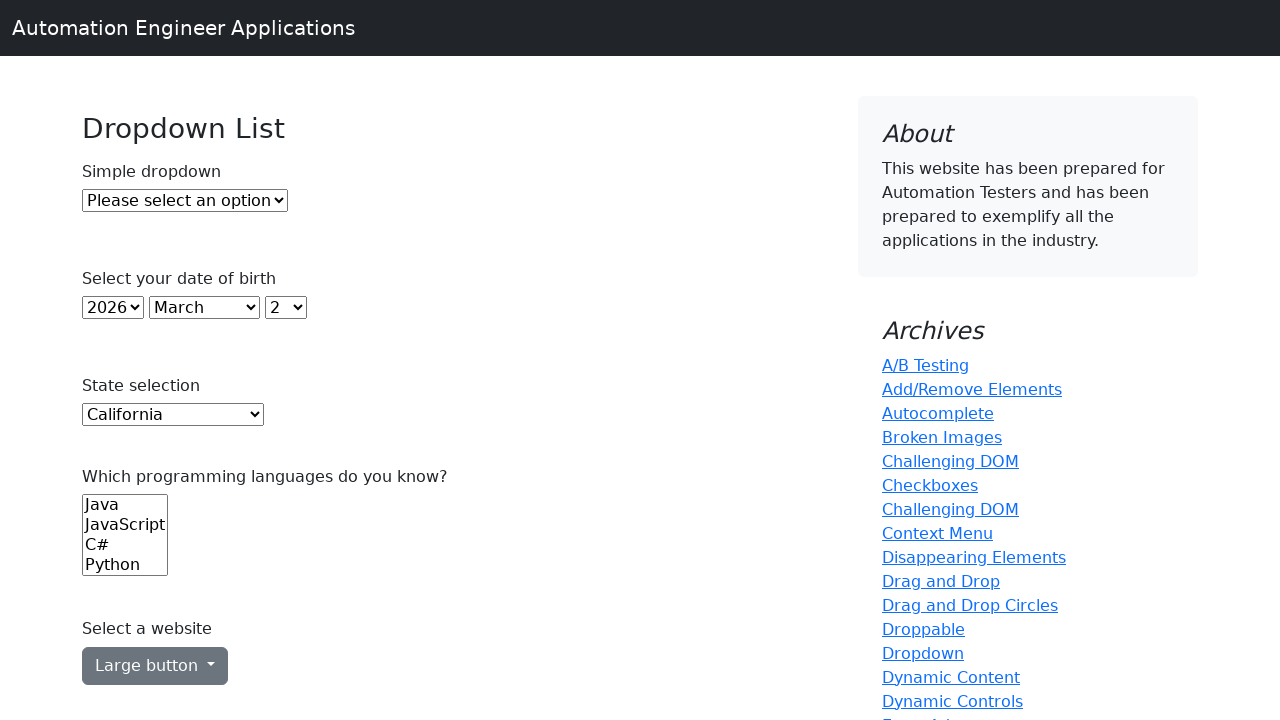